Tests clicking a JS Prompt button, accepting the prompt without entering text, and verifying the result

Starting URL: https://the-internet.herokuapp.com/javascript_alerts

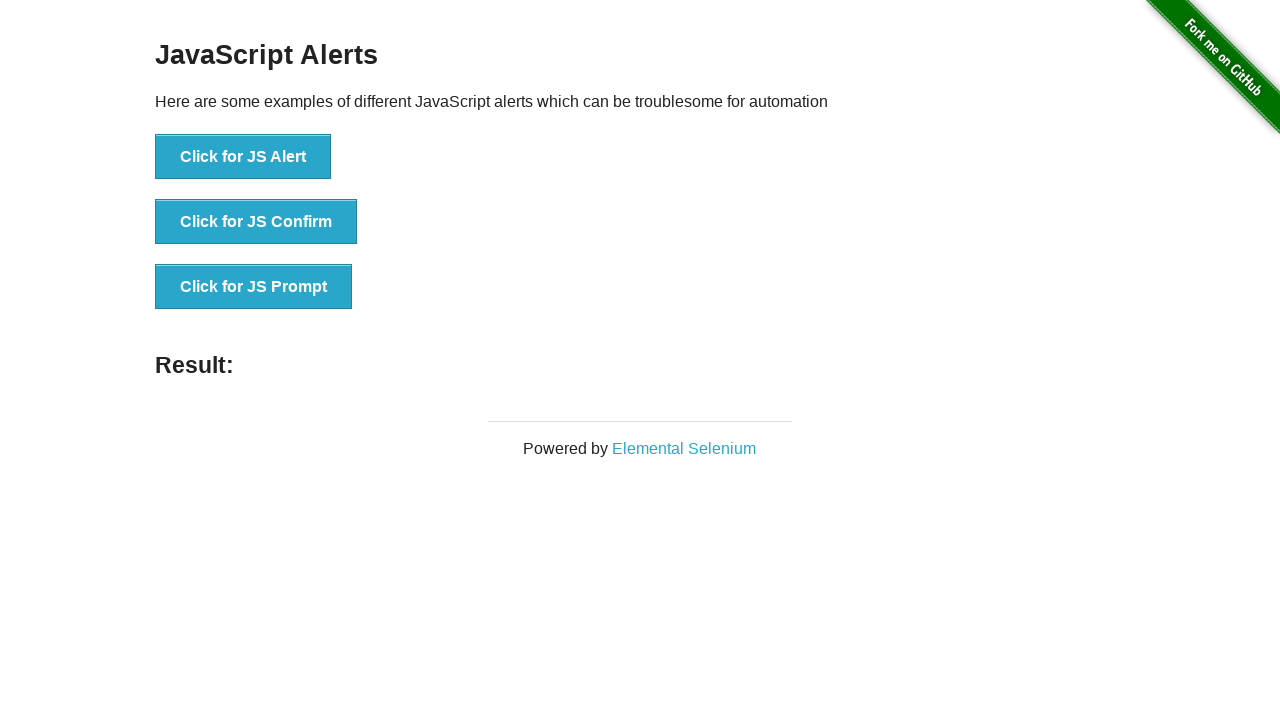

Set up dialog handler to accept prompts without entering text
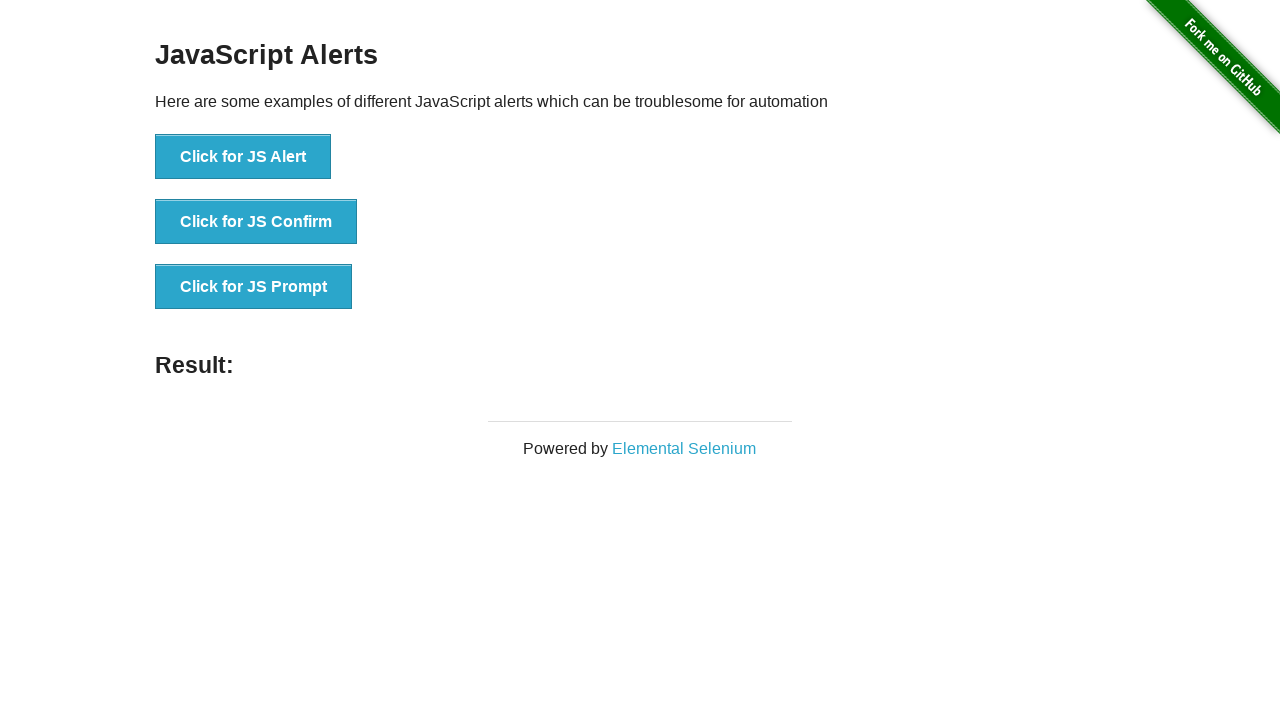

Clicked the JS Prompt button at (254, 287) on [onclick='jsPrompt()']
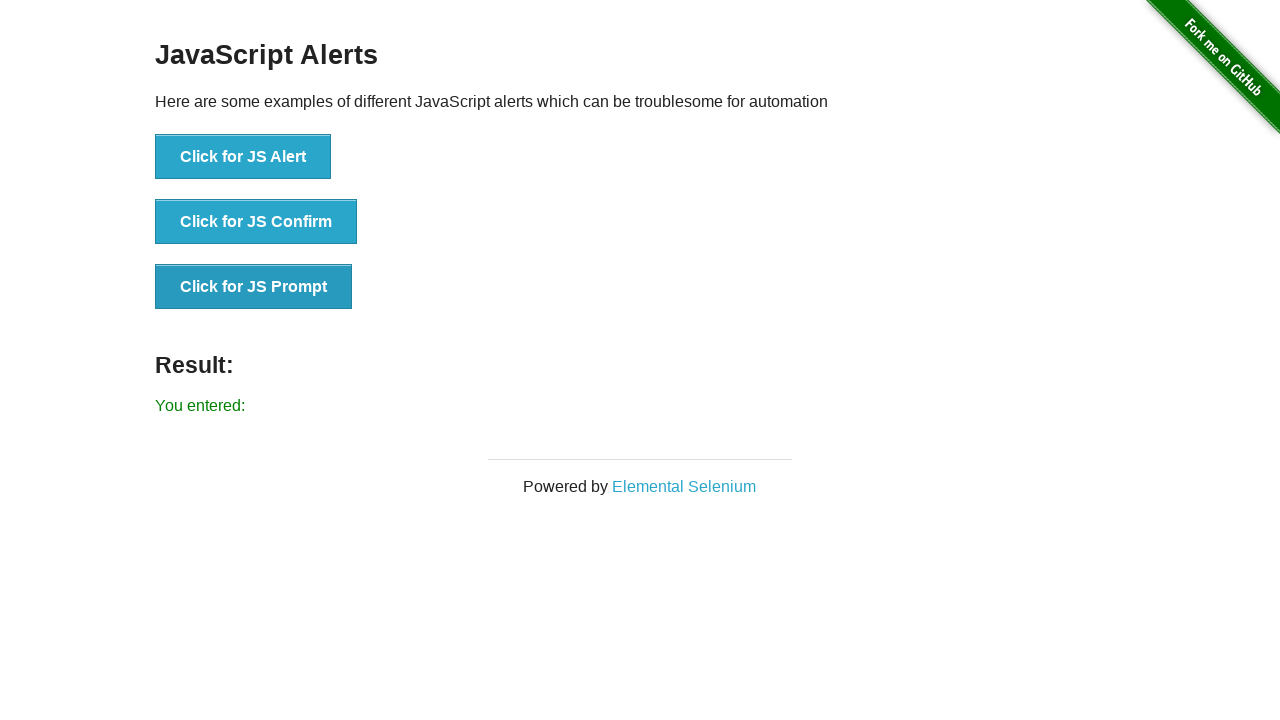

Result text element loaded after accepting the prompt
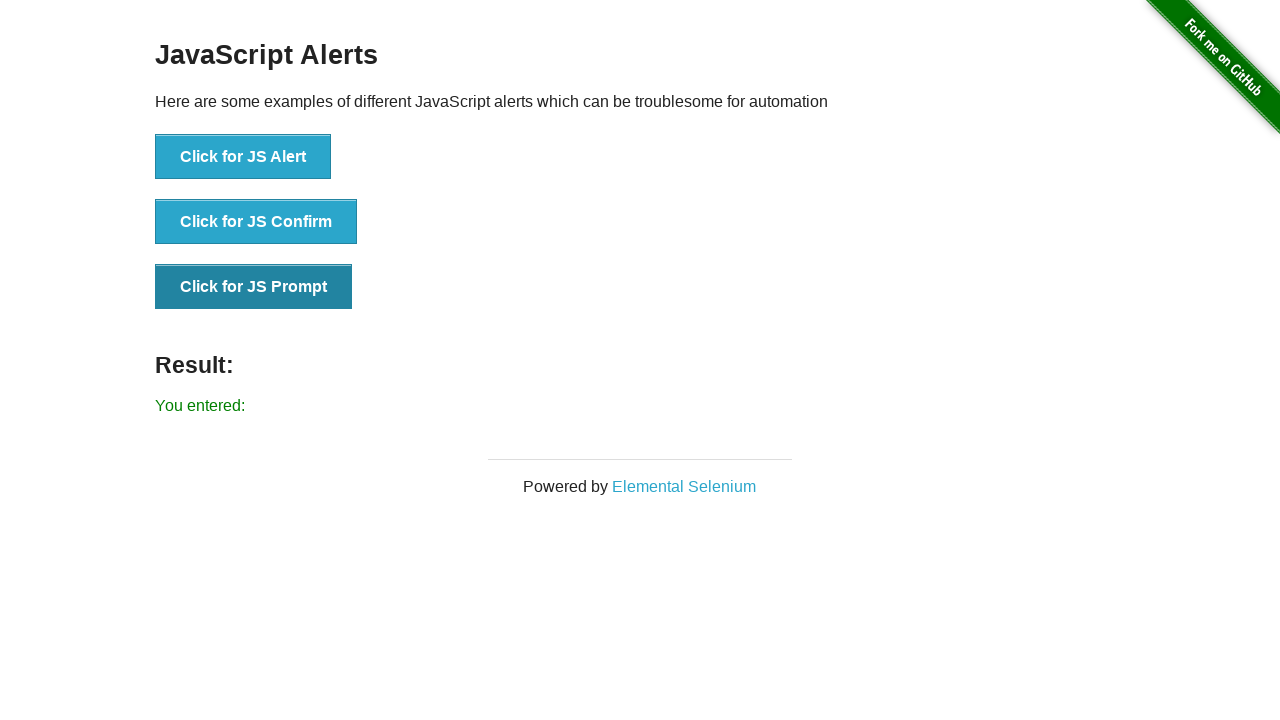

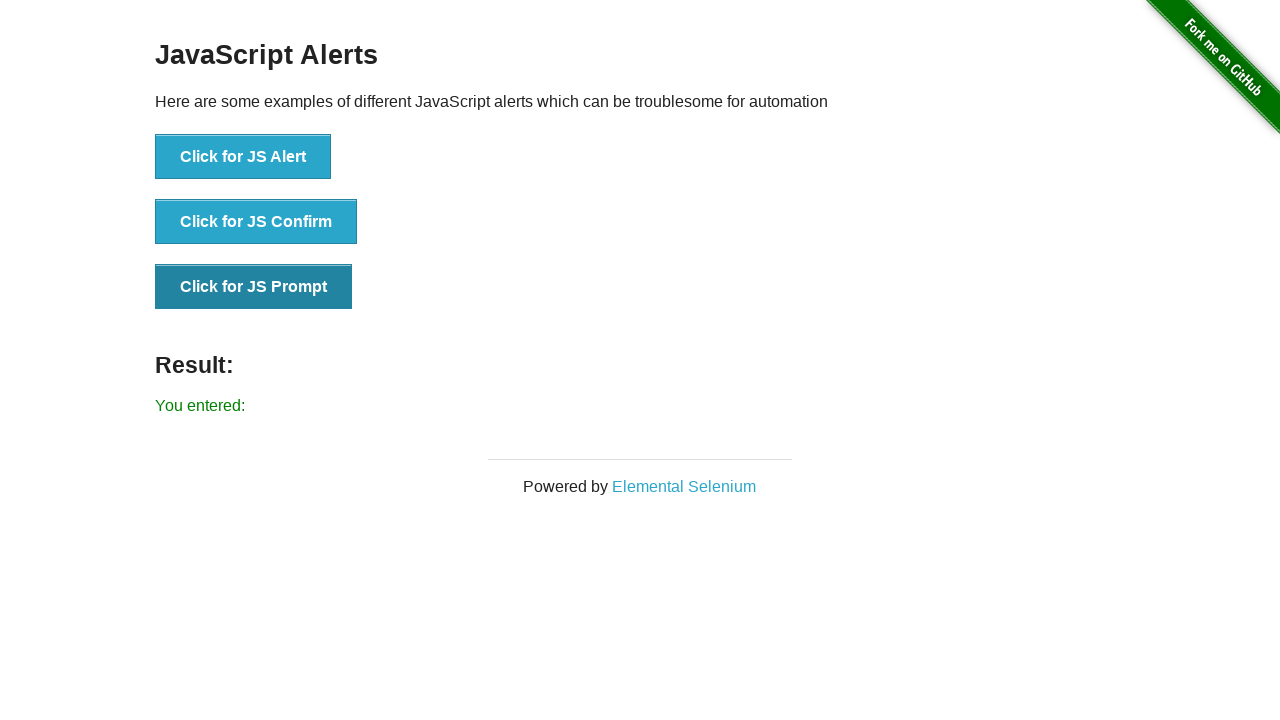